Tests basic browser navigation functionality including page refresh, clicking a link, and using back/forward navigation buttons on an authentication page.

Starting URL: https://crm.anhtester.com/admin/authentication

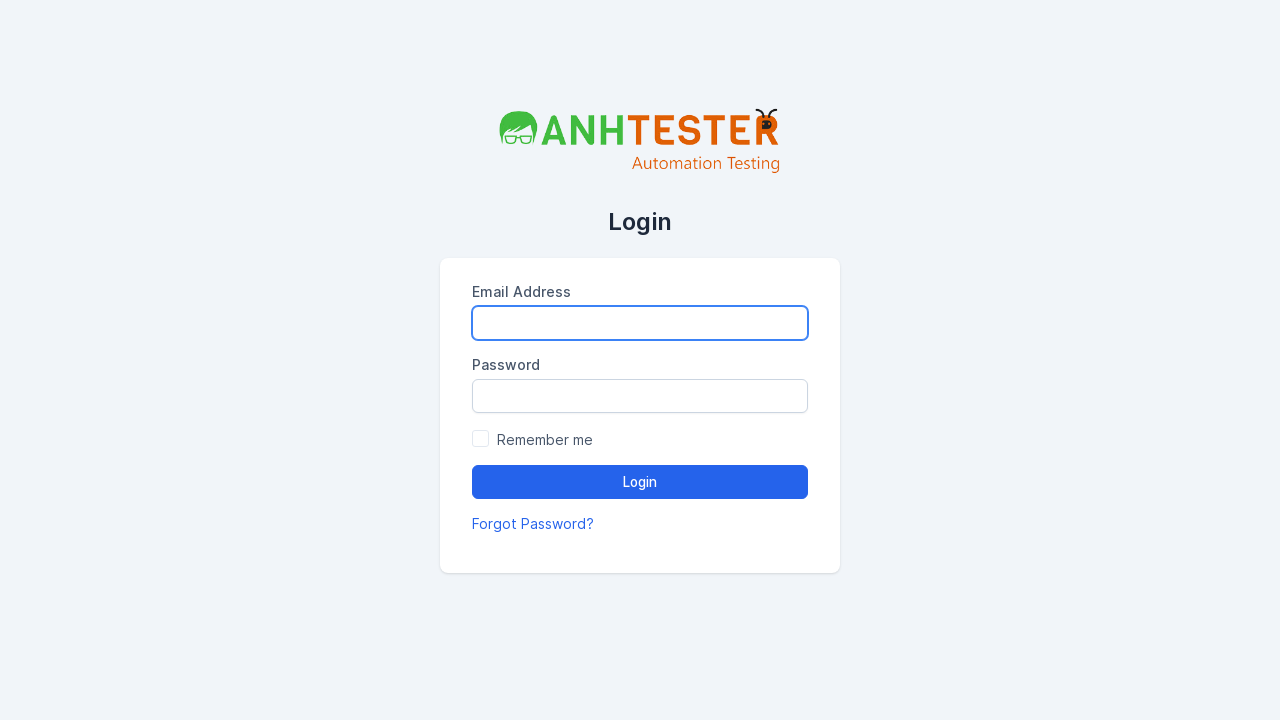

Refreshed the authentication page
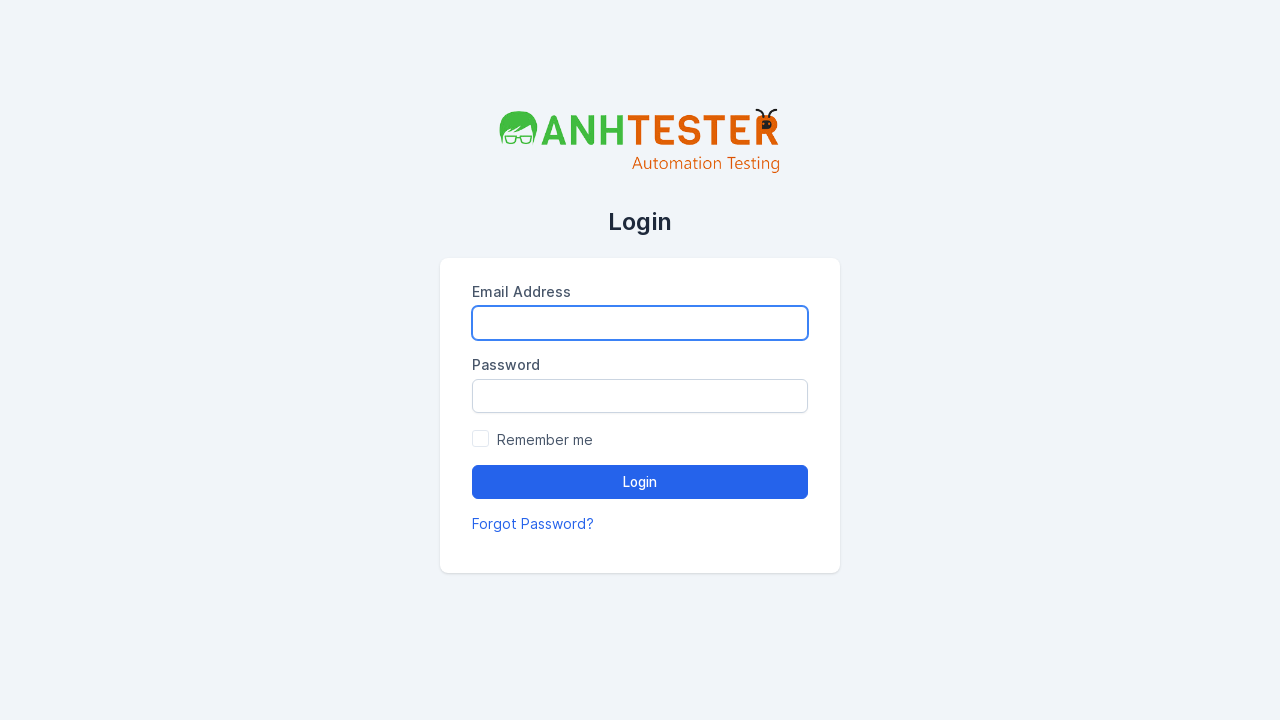

Clicked 'Forgot Password?' link at (533, 523) on xpath=//a[normalize-space()='Forgot Password?']
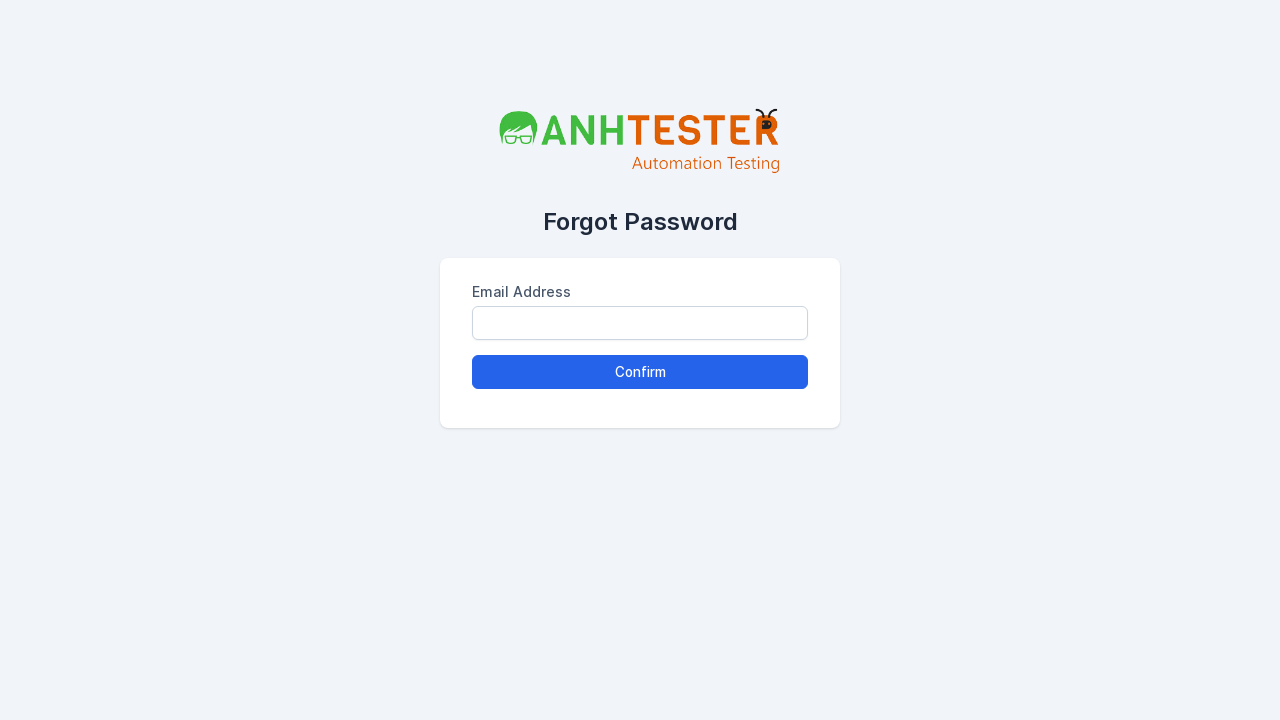

Navigated back to authentication page
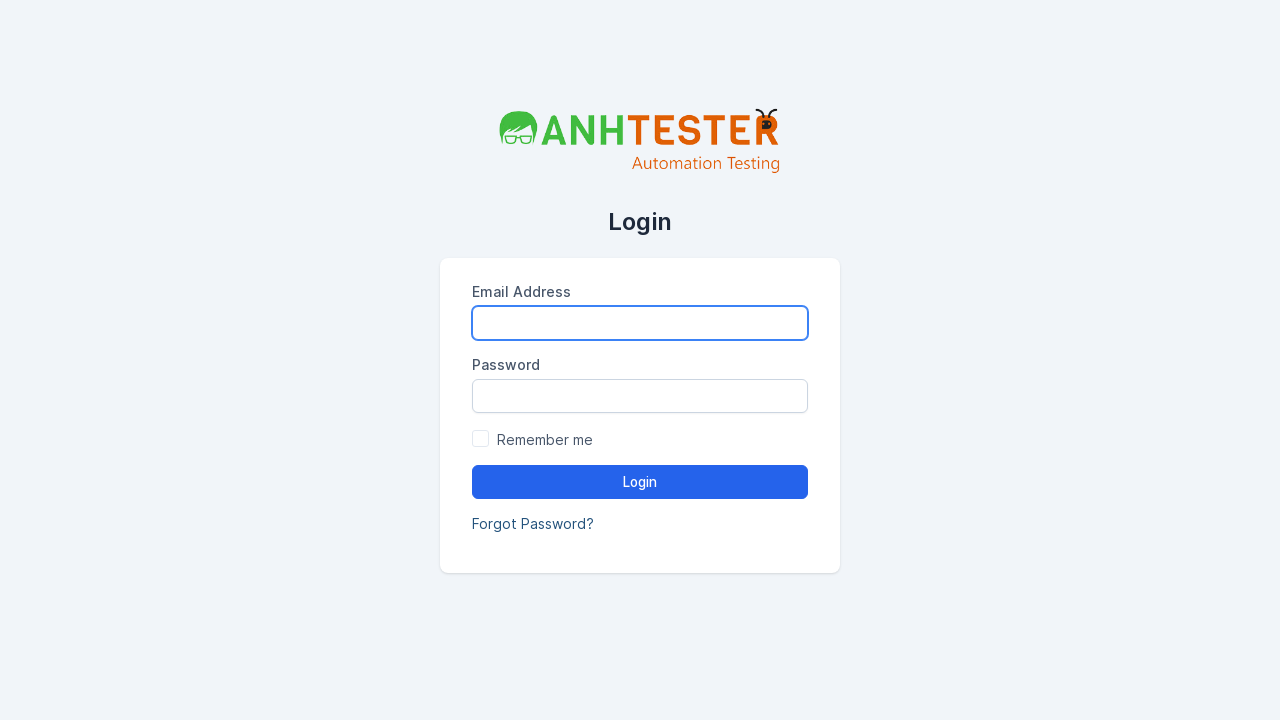

Navigated forward to Forgot Password page
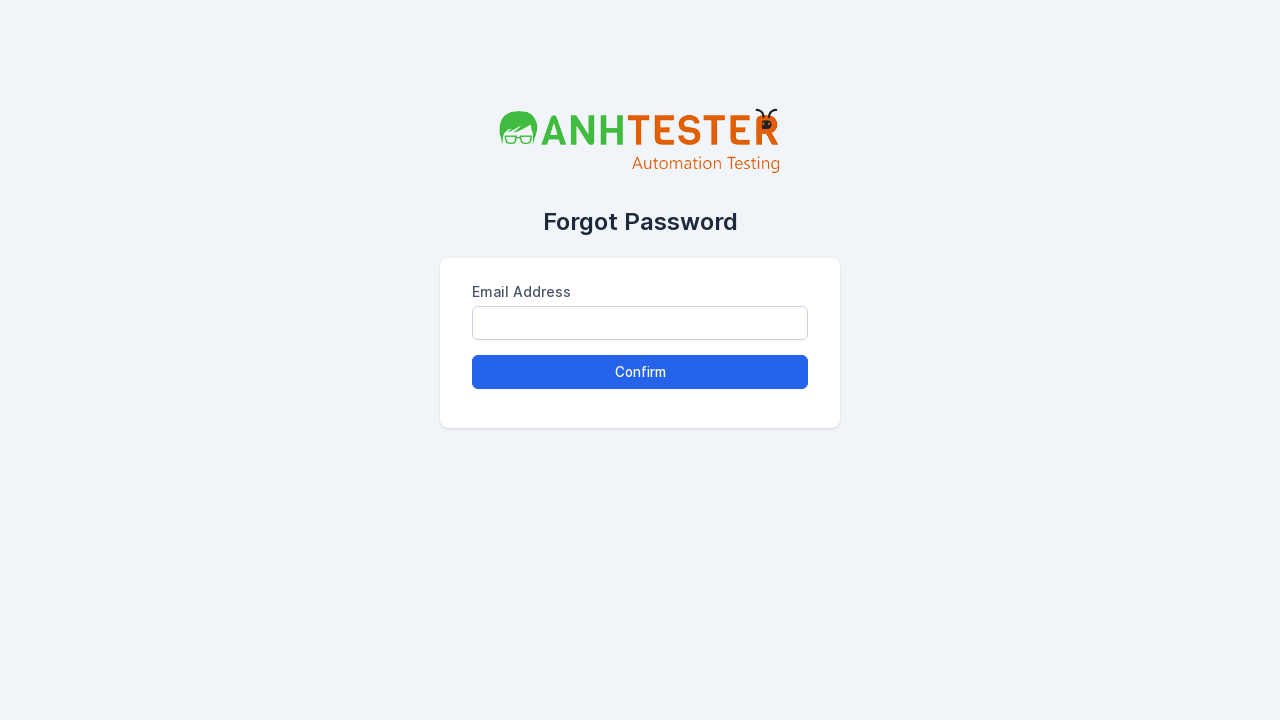

Navigated back to authentication page again
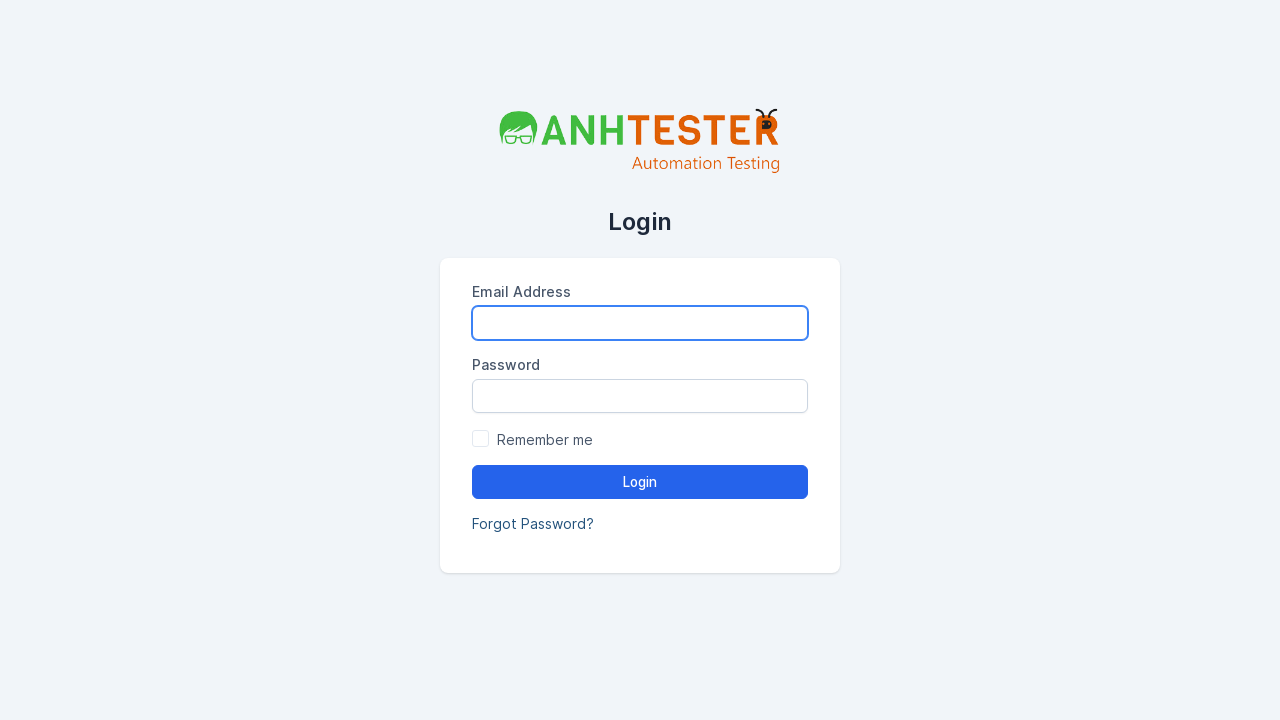

Verified page title loaded successfully
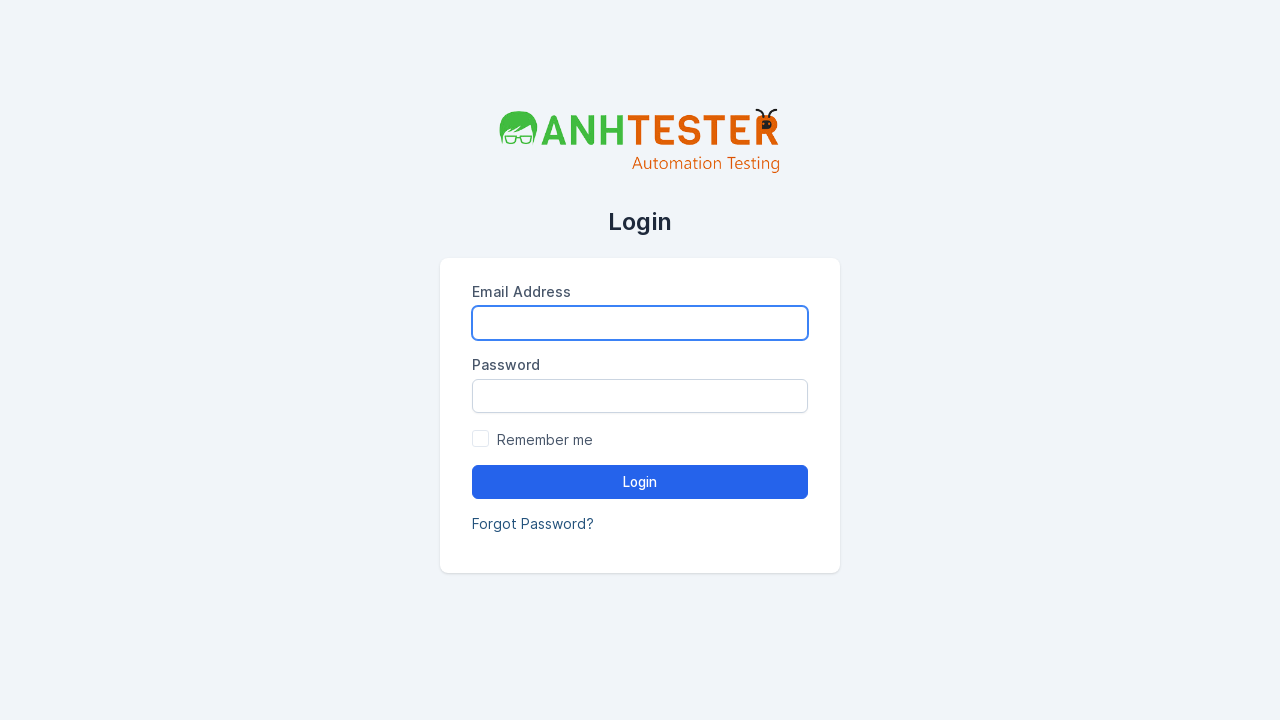

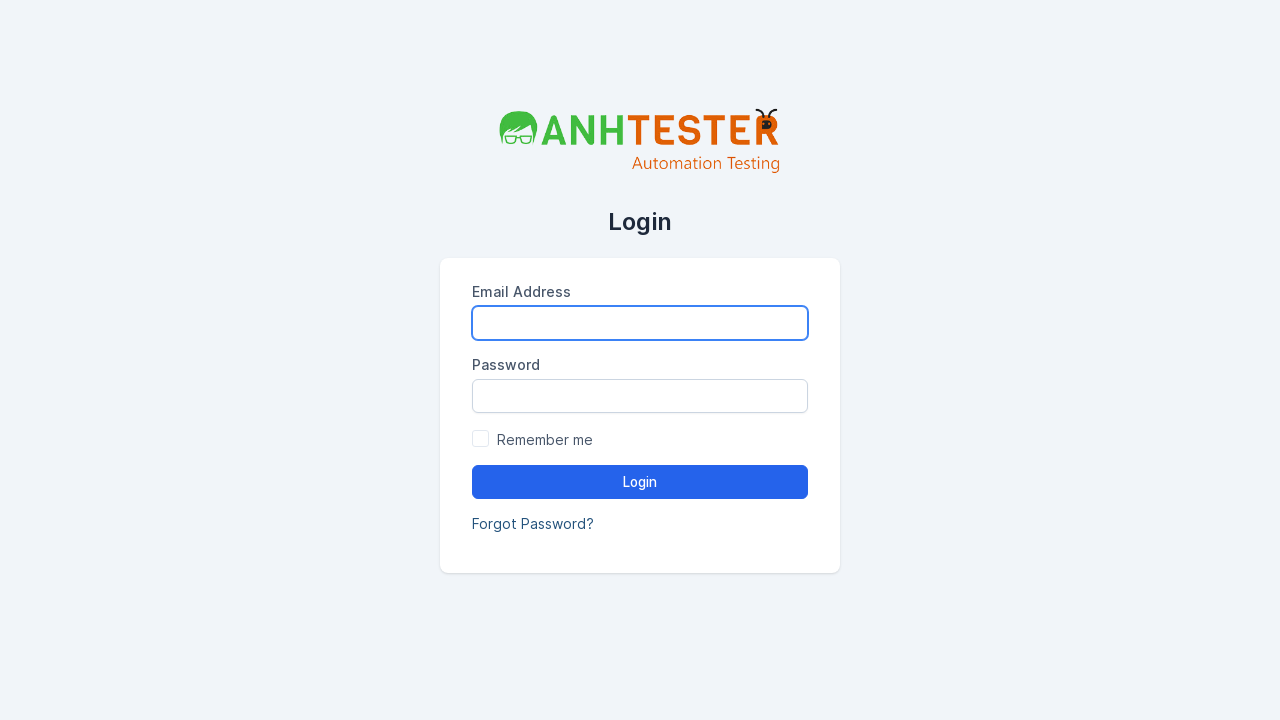